Tests keyboard input operations including typing text, using space and backspace keys

Starting URL: http://sahitest.com/demo/label.htm

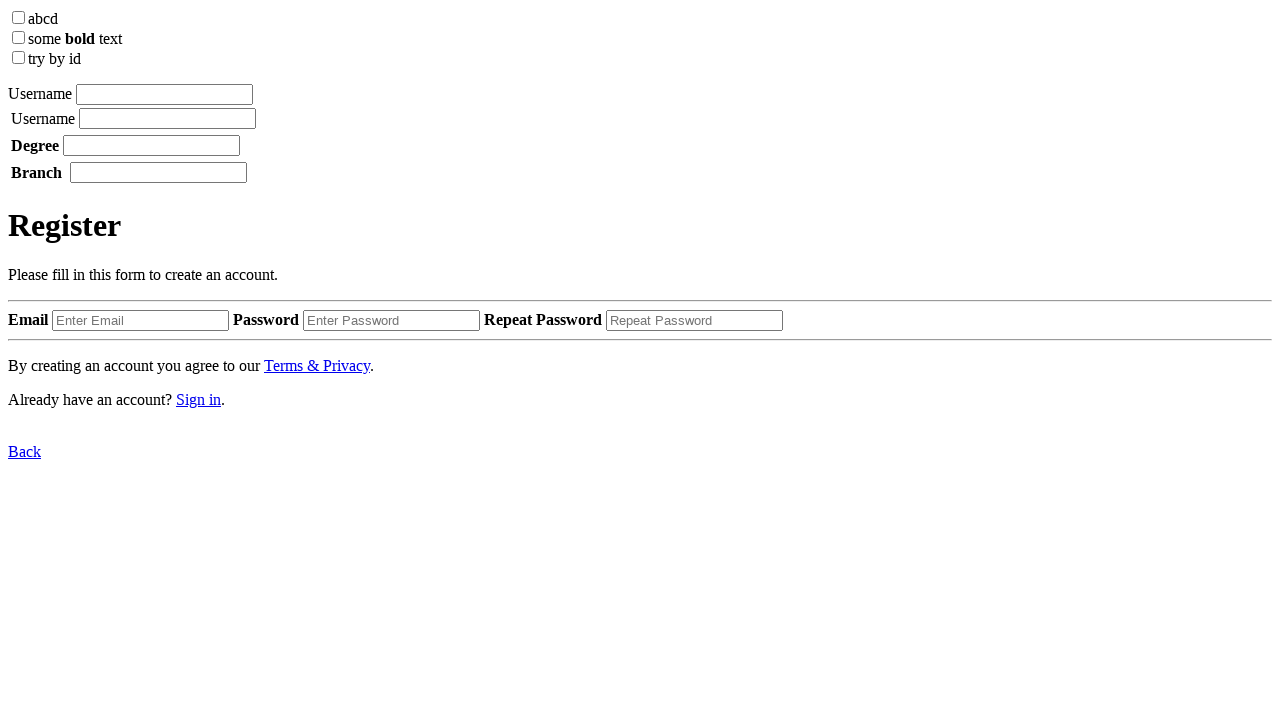

Text input field loaded
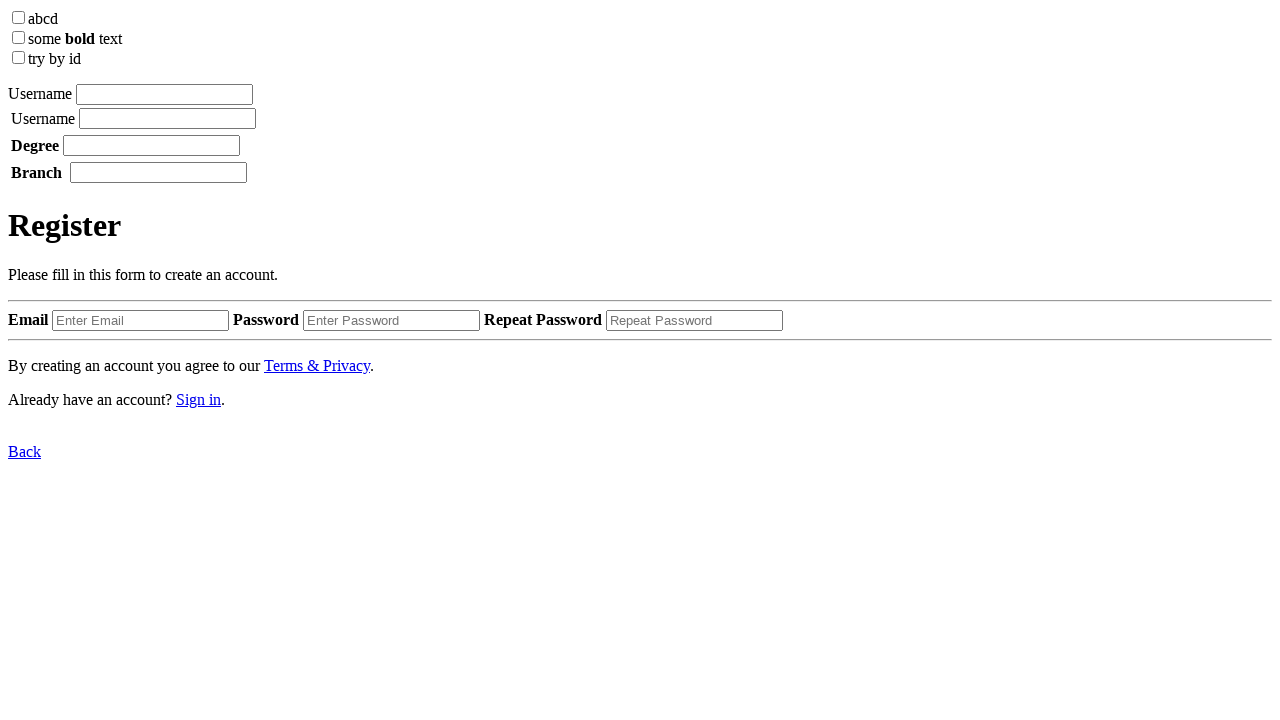

Clicked on text input field to focus at (164, 94) on label>input[type="textbox"]
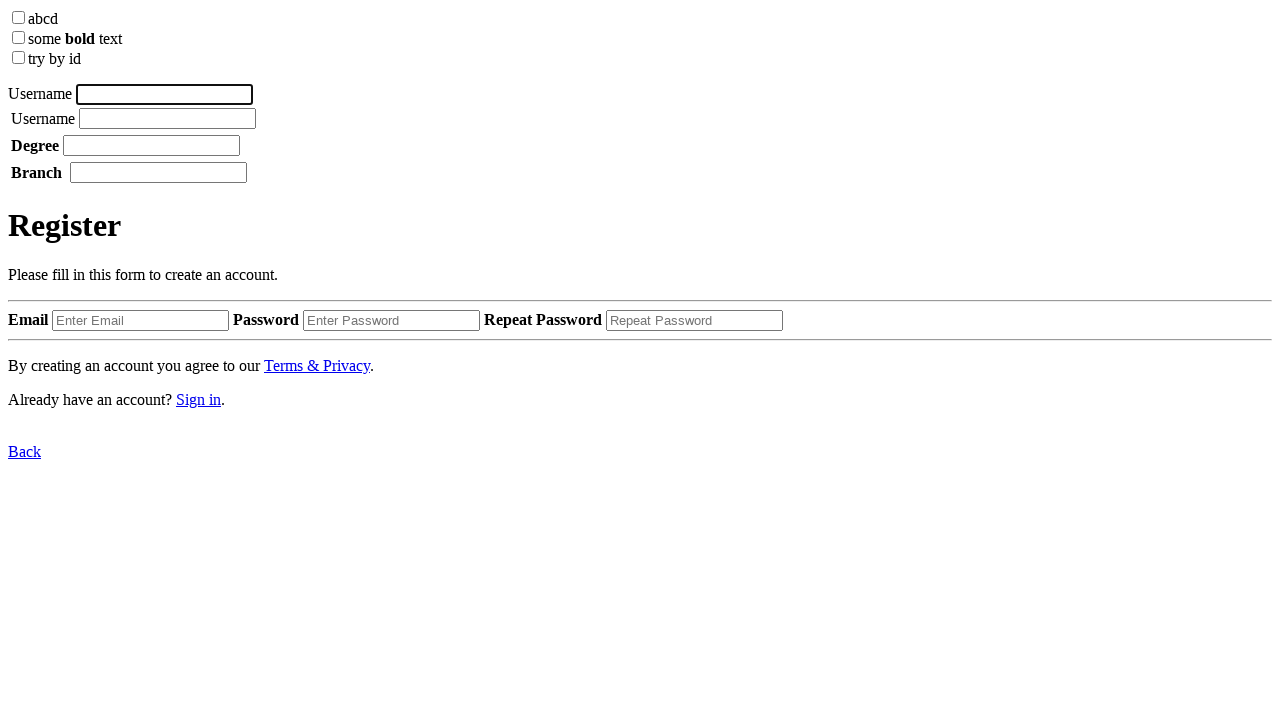

Typed 'house' in text input field on label>input[type="textbox"]
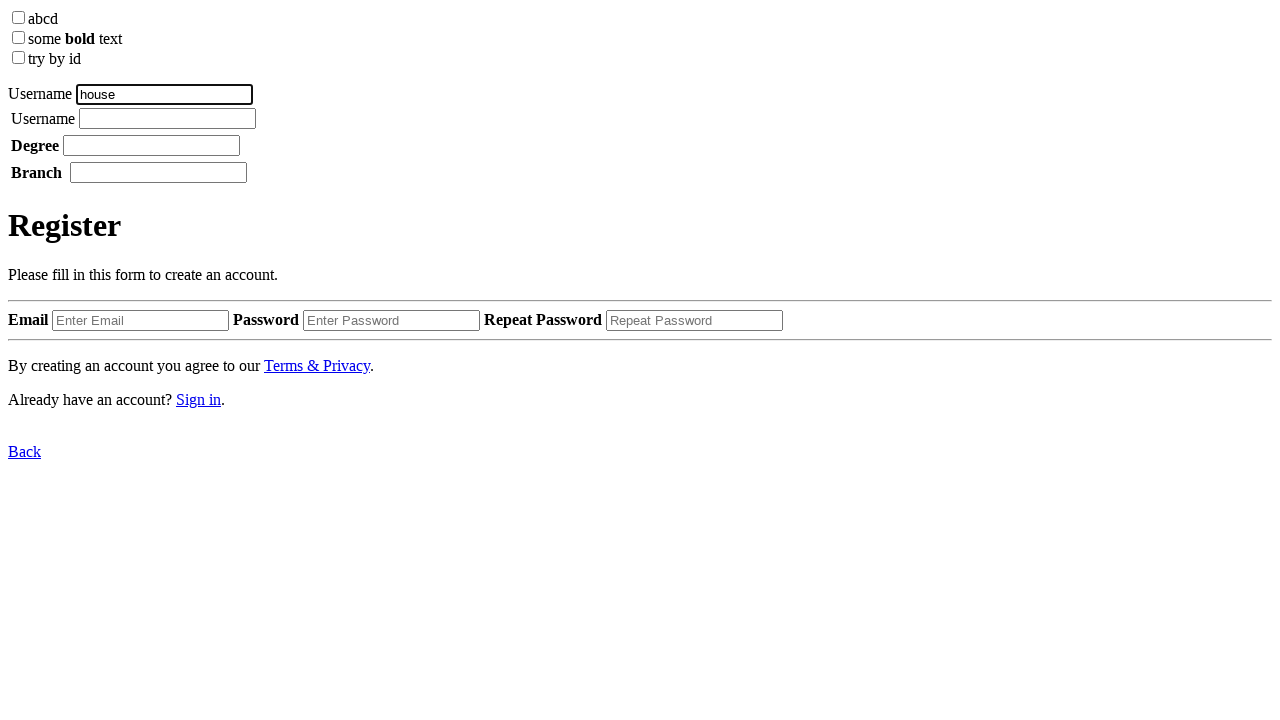

Pressed Space key
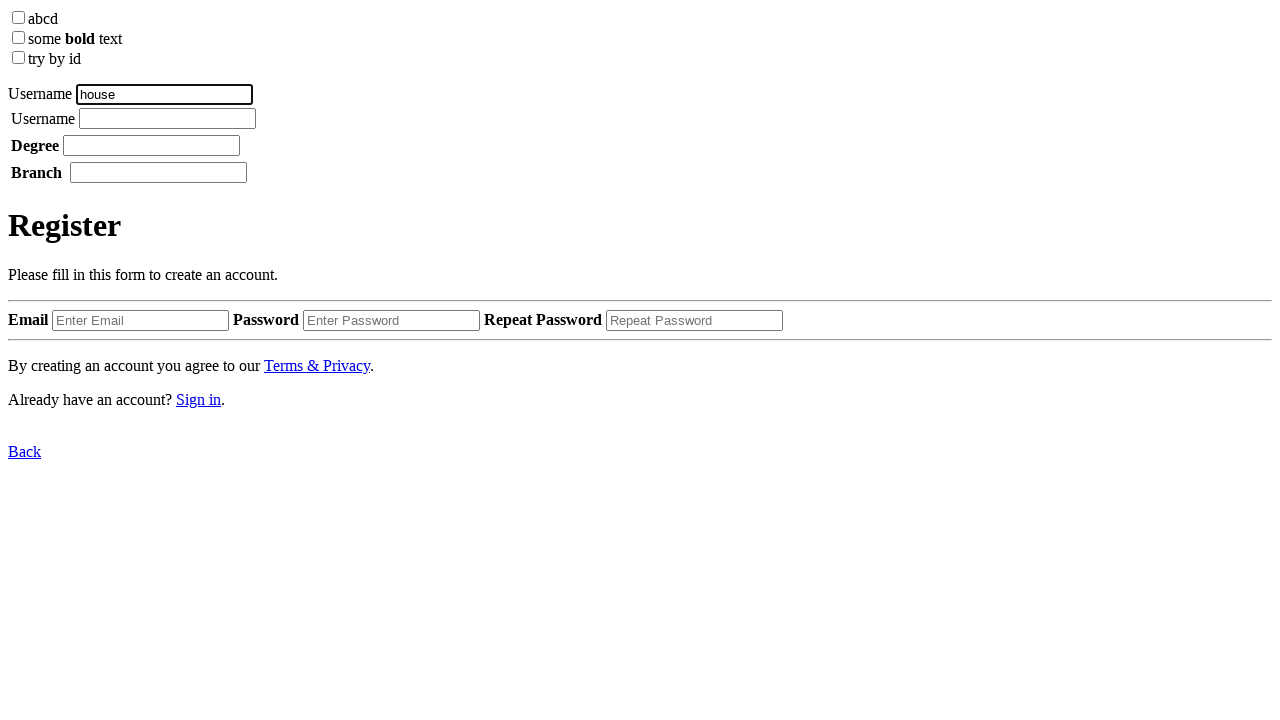

Typed 'lee' in text input field on label>input[type="textbox"]
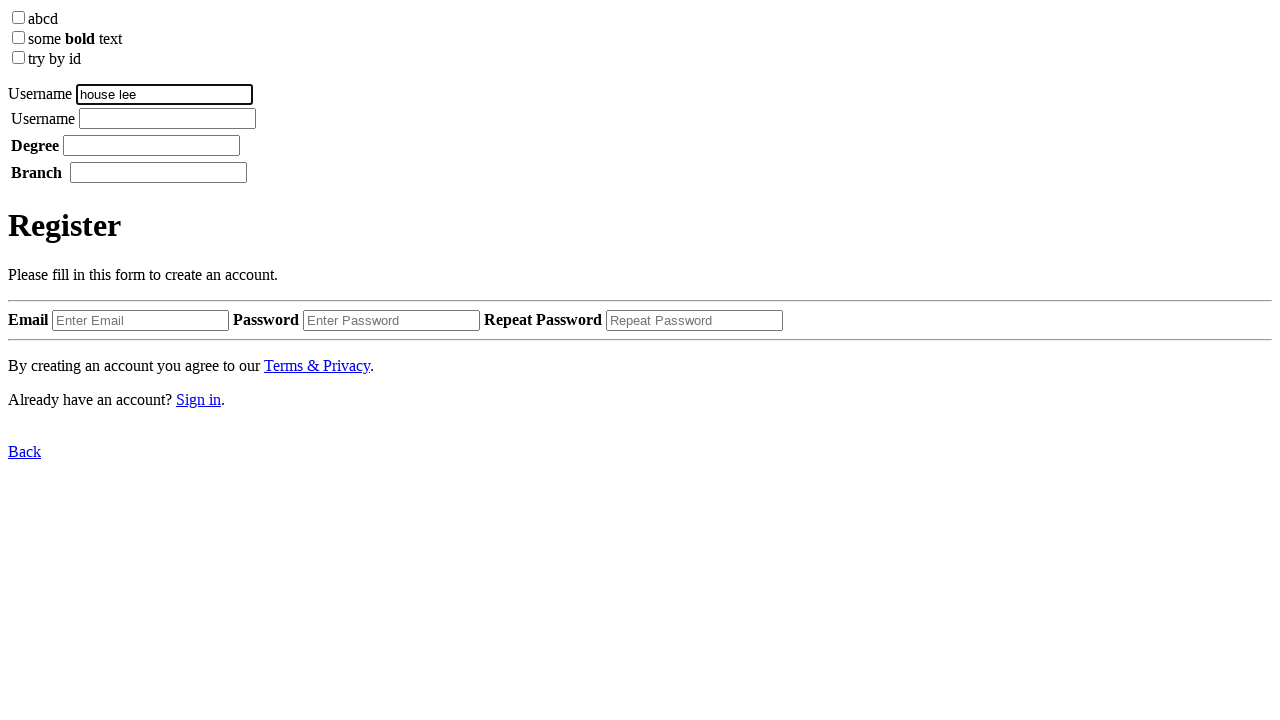

Pressed Backspace key
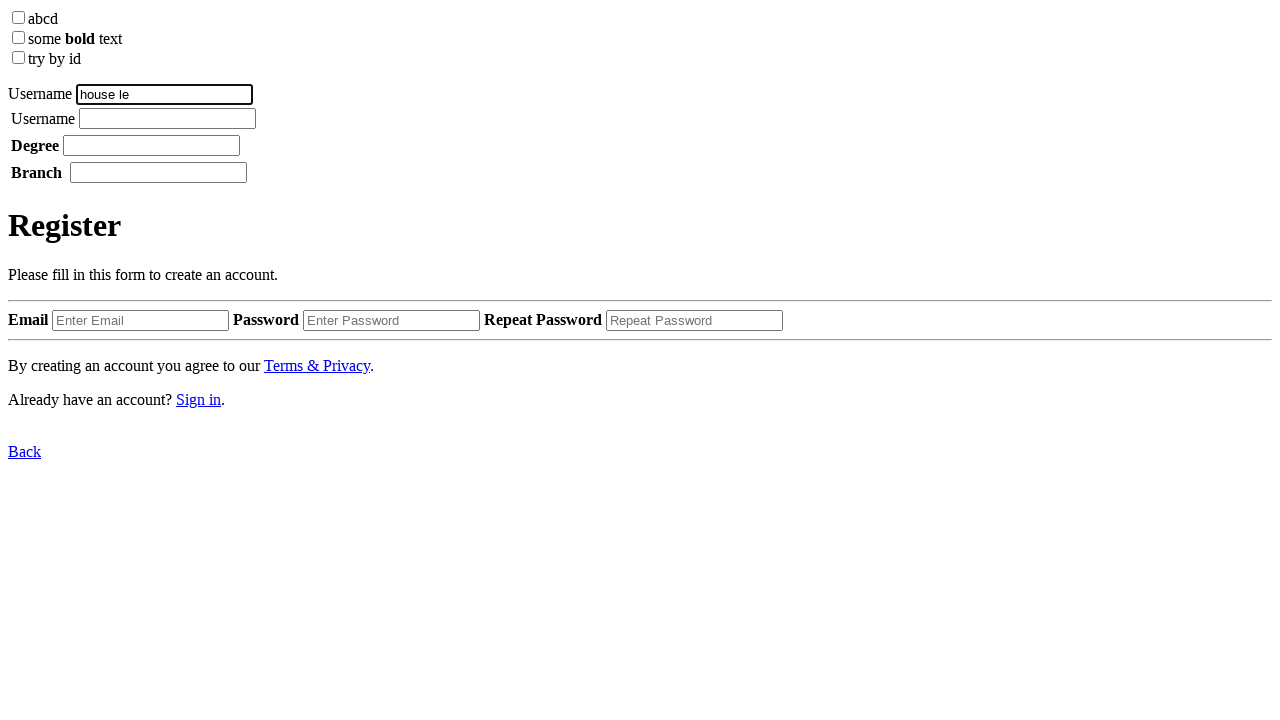

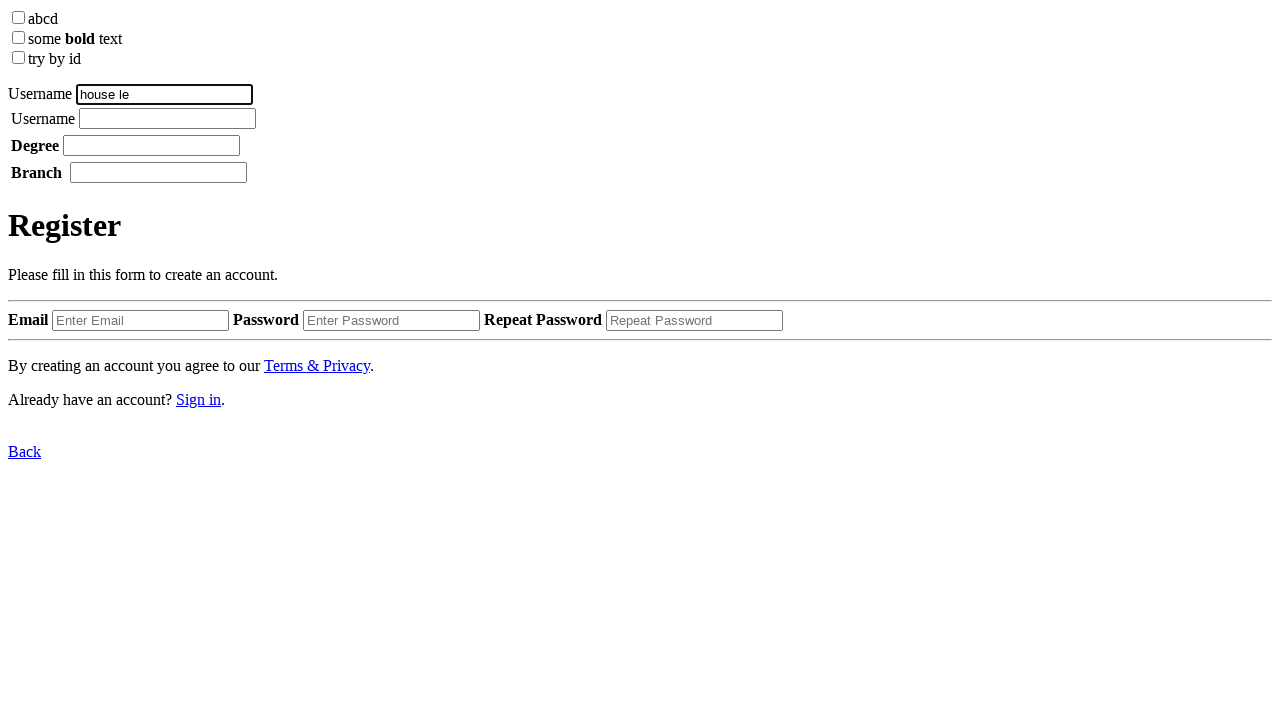